Tests JavaScript confirm alert handling by clicking a button that triggers a confirm dialog, first dismissing it and then accepting it, verifying the result messages for each action

Starting URL: https://the-internet.herokuapp.com/javascript_alerts

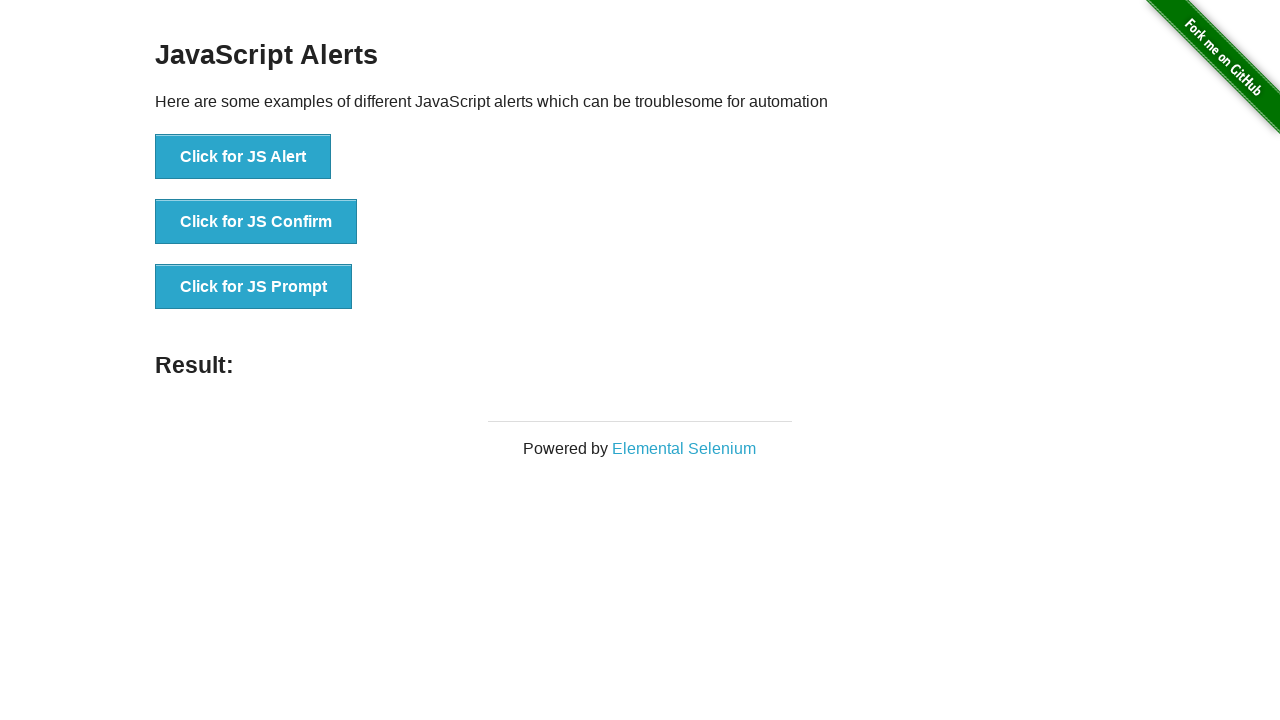

Set up dialog handler to dismiss the first confirm dialog
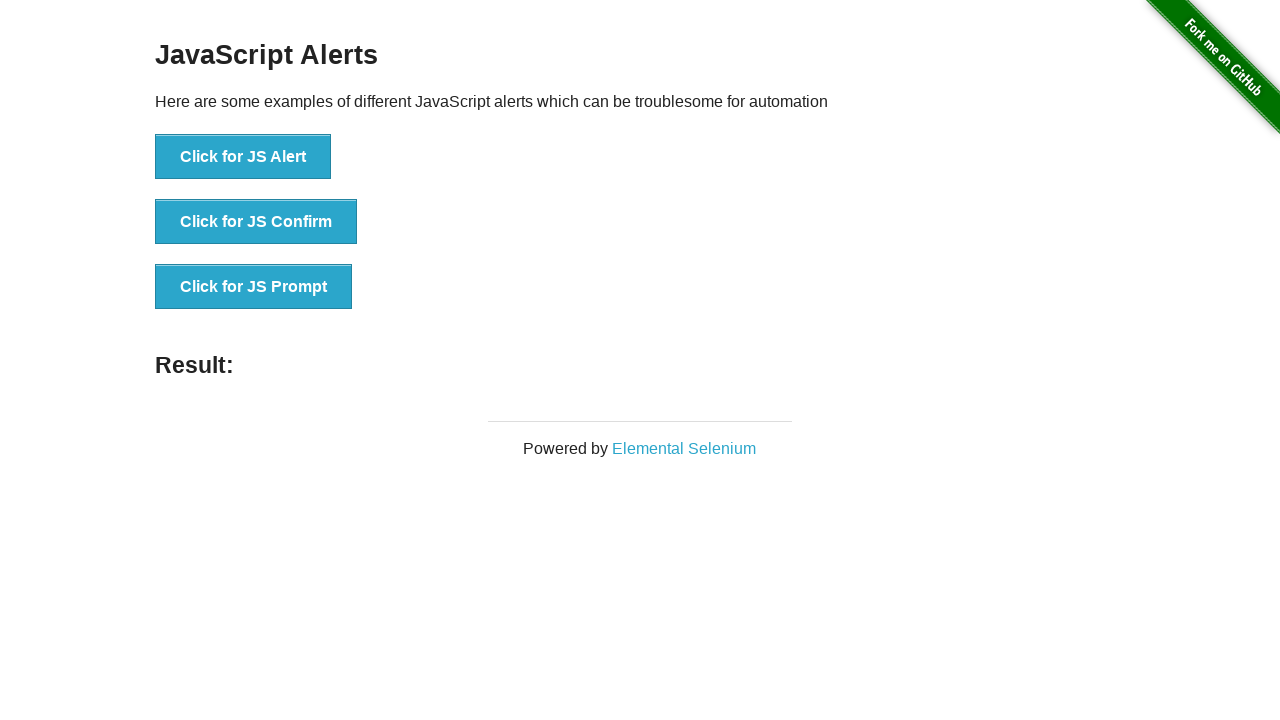

Clicked button to trigger JS Confirm dialog at (256, 222) on xpath=//button[text()='Click for JS Confirm']
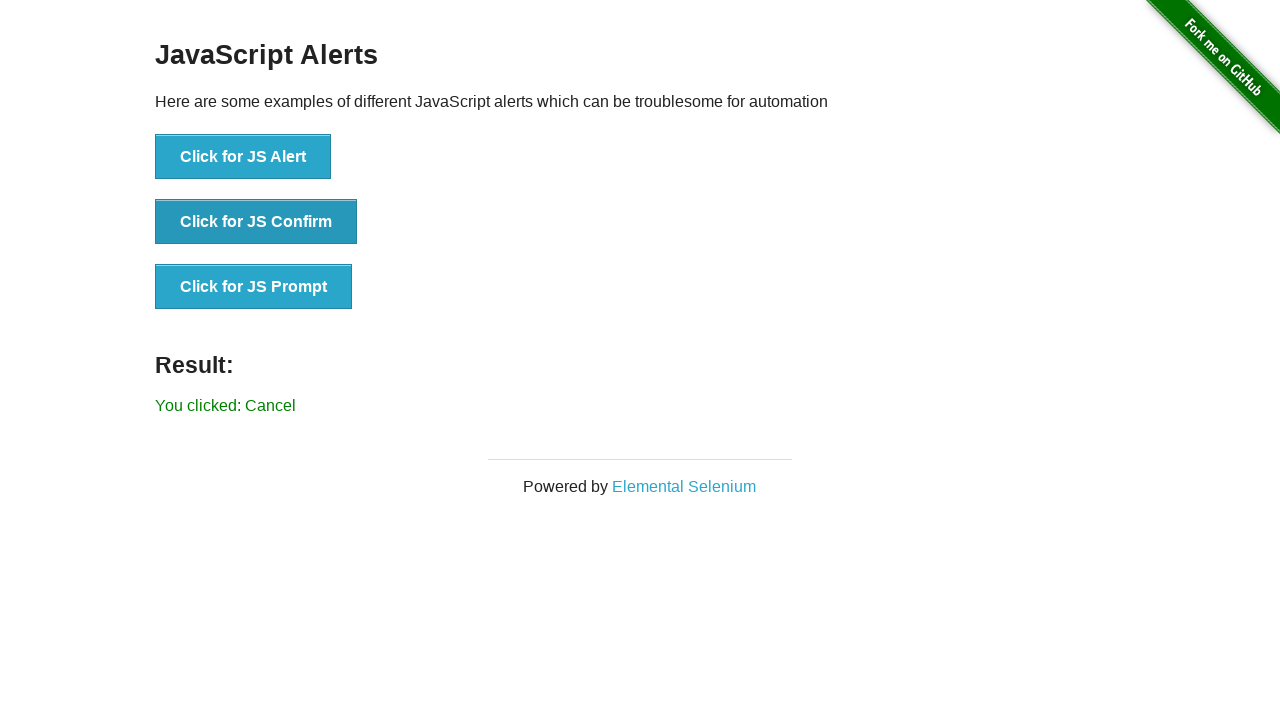

Waited for result element to appear
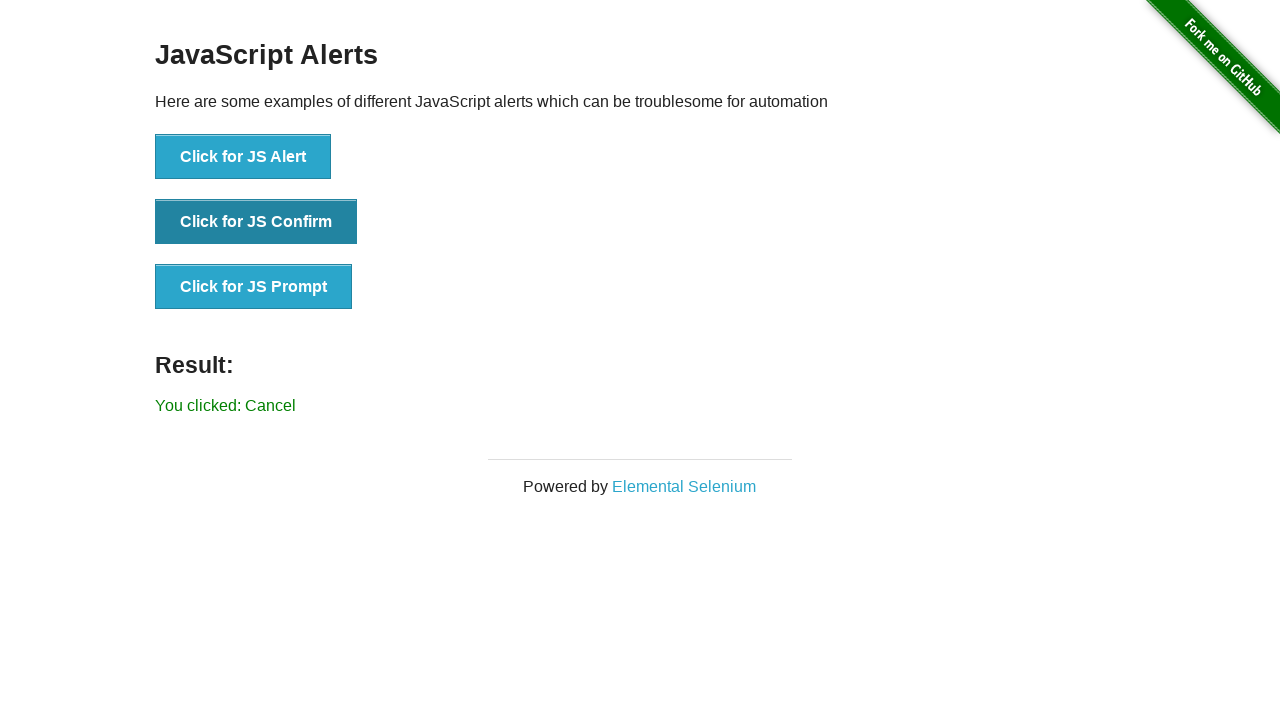

Retrieved result text after dismissing dialog
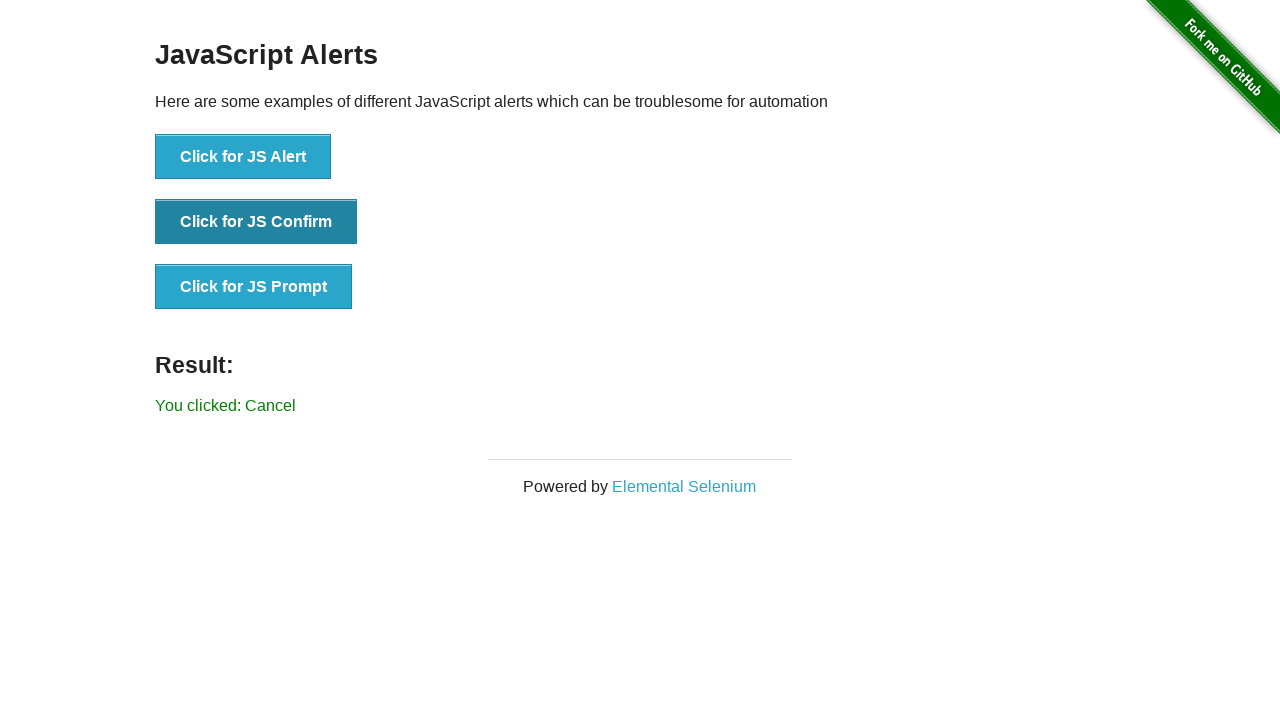

Verified result text is 'You clicked: Cancel'
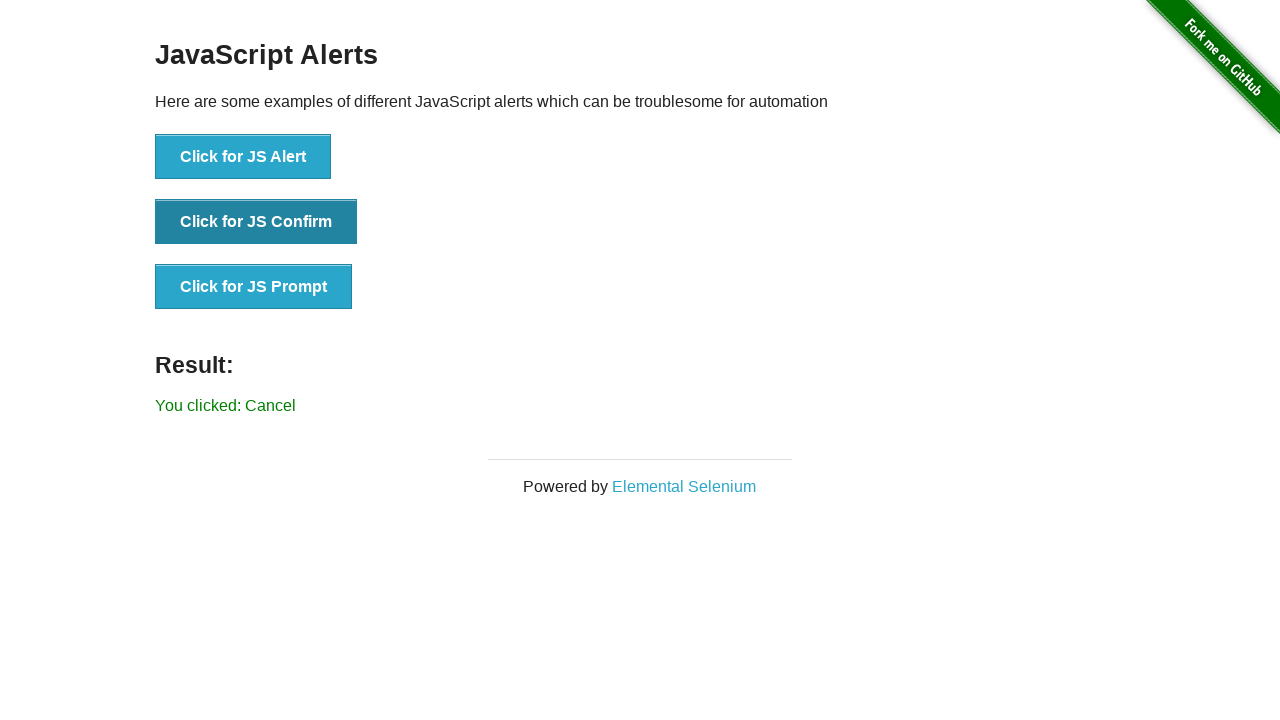

Set up dialog handler to accept the second confirm dialog
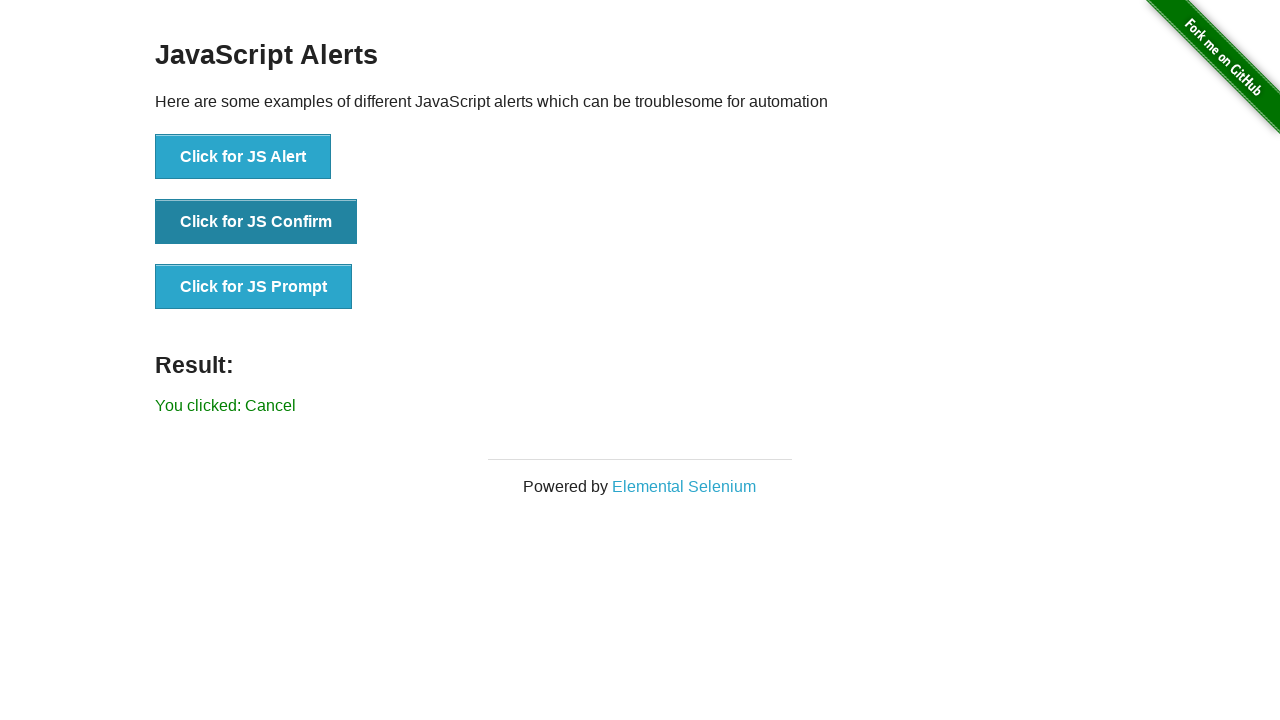

Clicked button to trigger JS Confirm dialog again at (256, 222) on xpath=//button[text()='Click for JS Confirm']
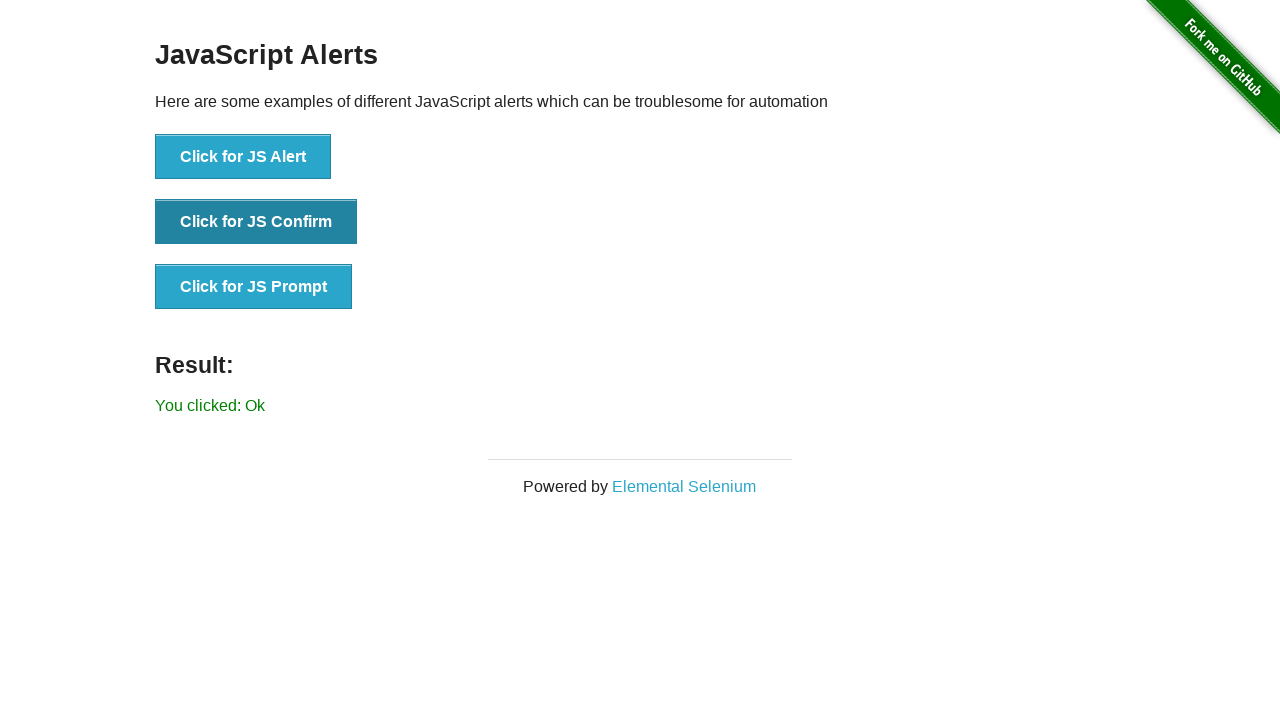

Waited 500ms for result to update after accepting dialog
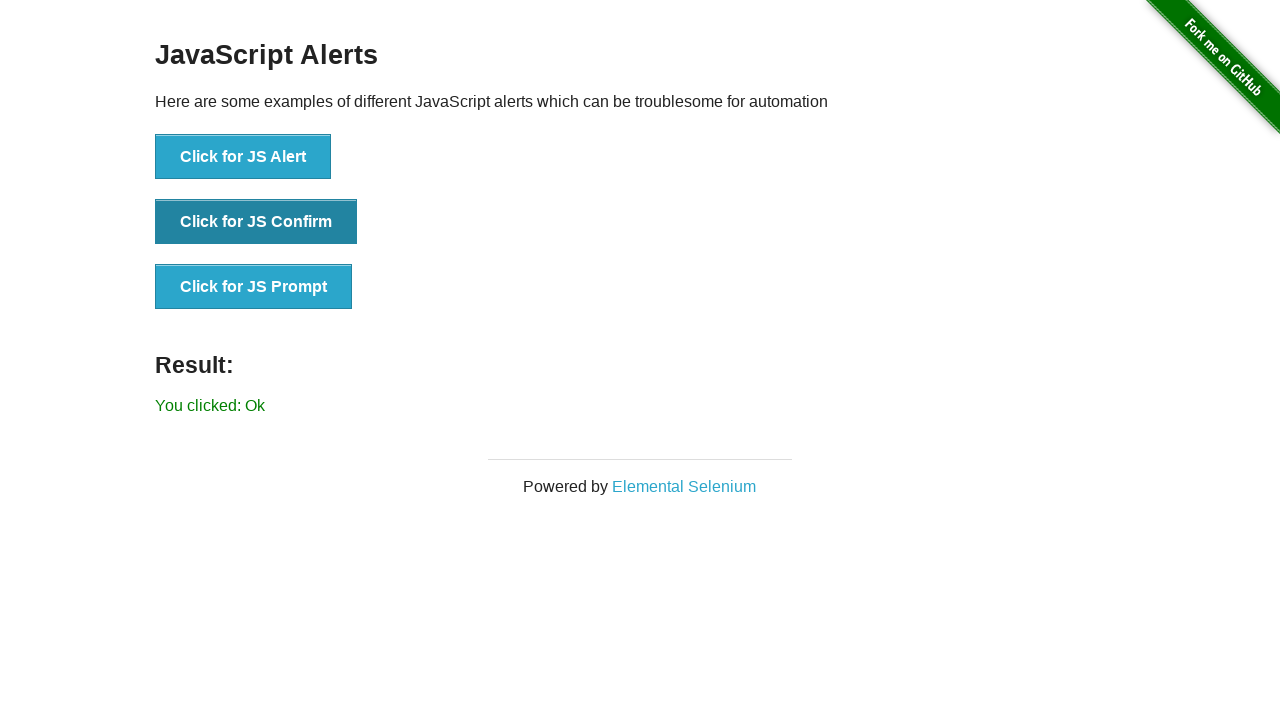

Retrieved result text after accepting dialog
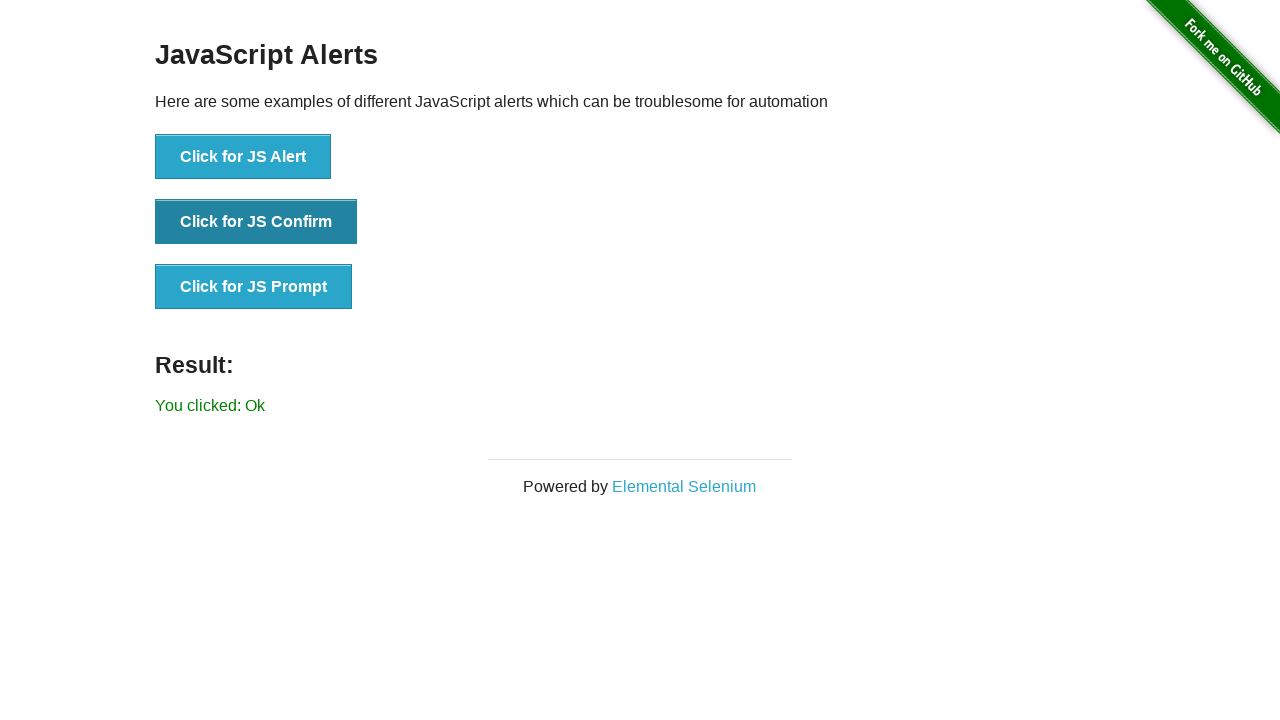

Verified result text is 'You clicked: Ok'
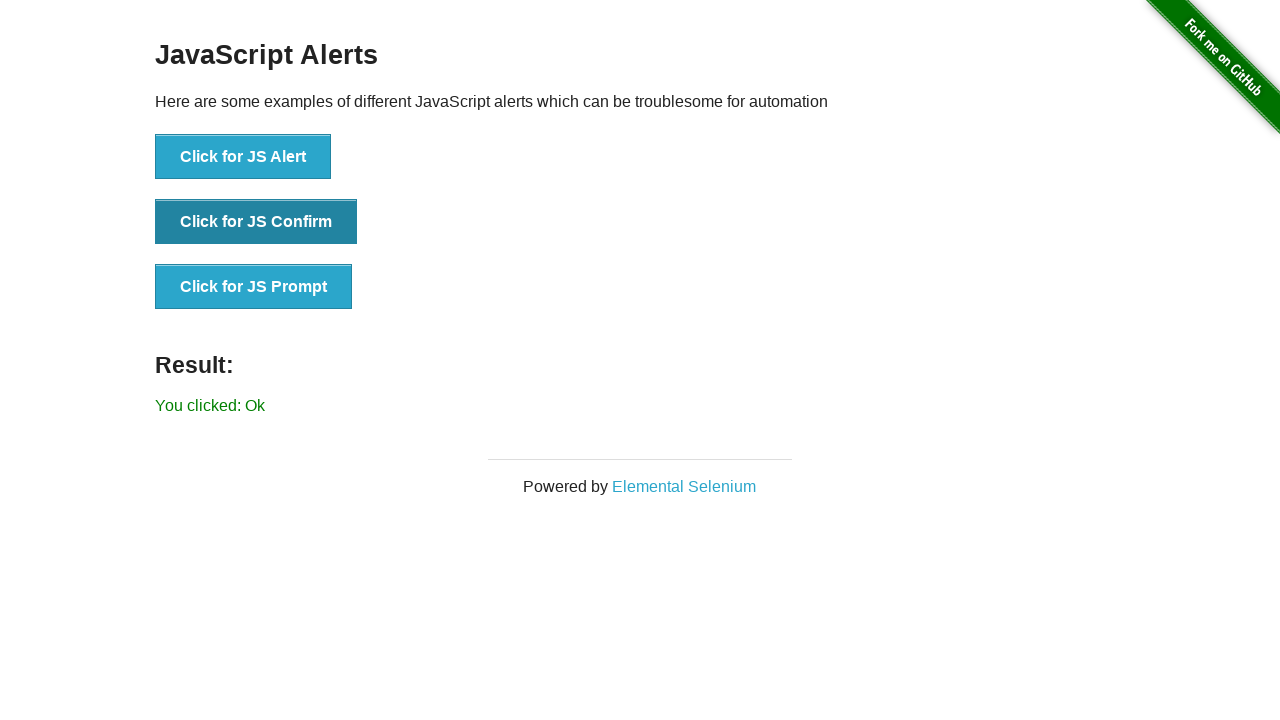

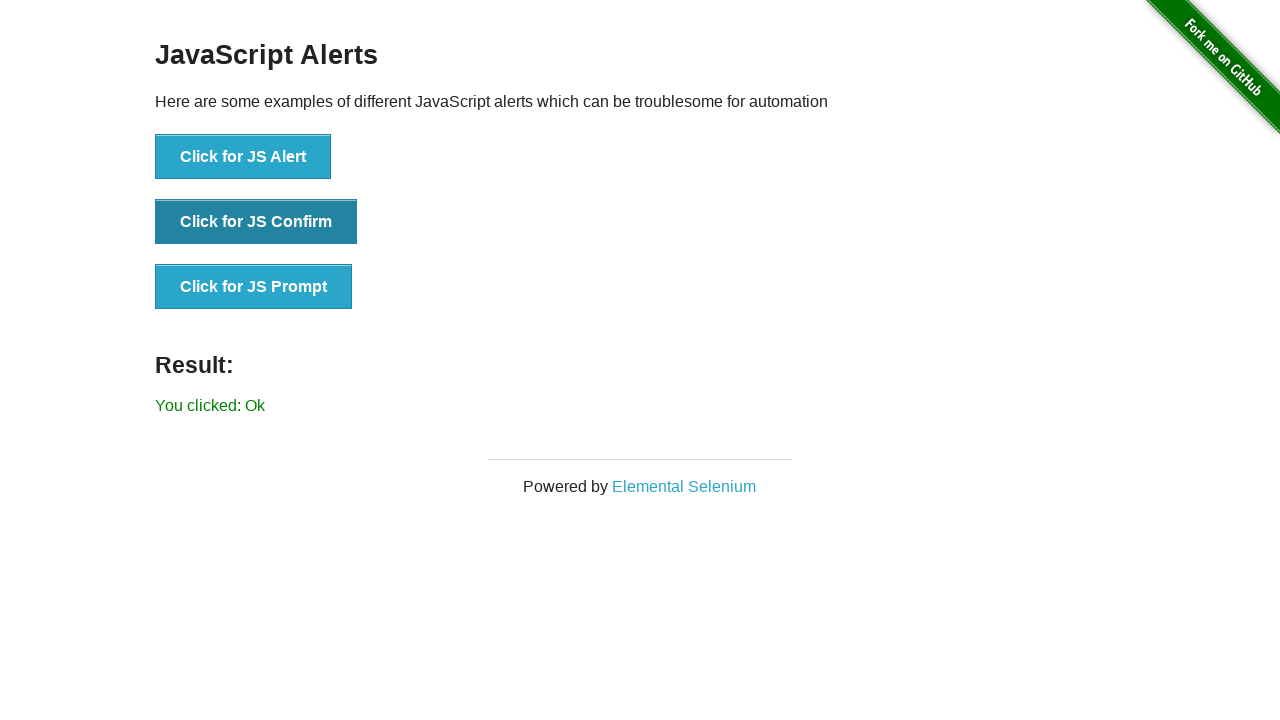